Verifies that the email and password input fields are visible on the login page.

Starting URL: https://codility-frontend-prod.s3.amazonaws.com/media/task_static/qa_login_page/9a83bda125cd7398f9f482a3d6d45ea4/static/attachments/reference_page.html

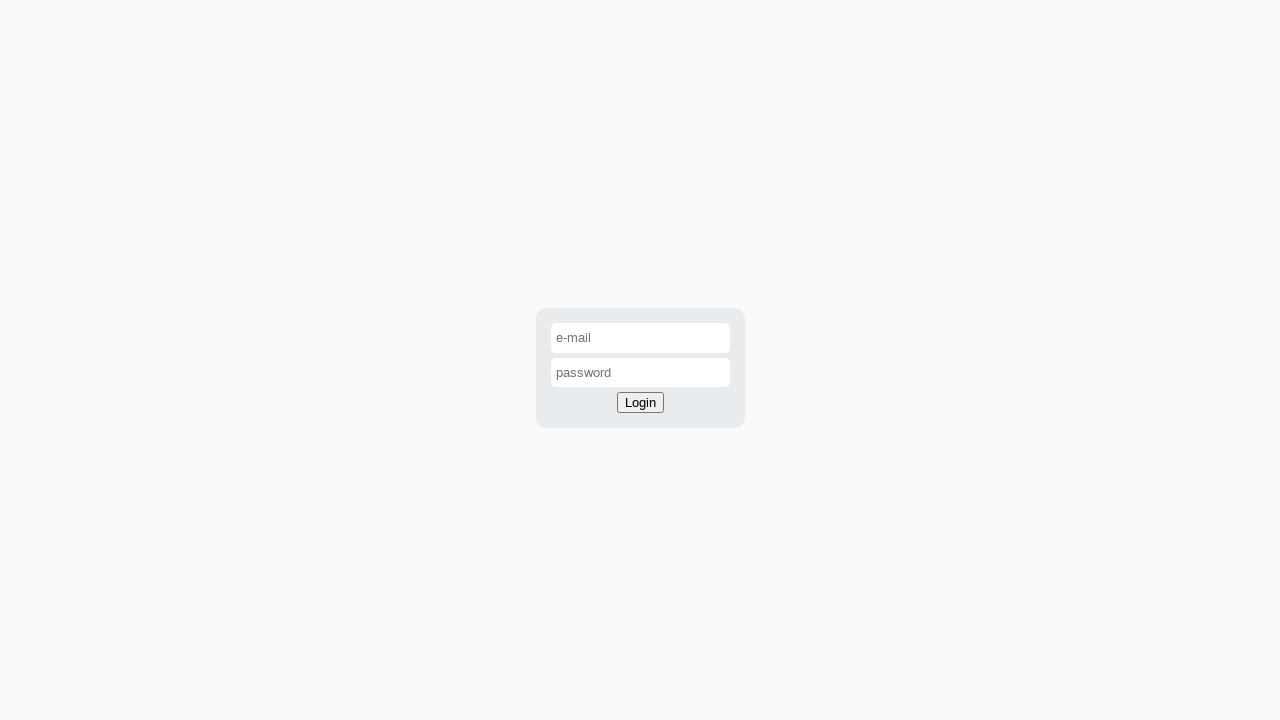

Navigated to login page
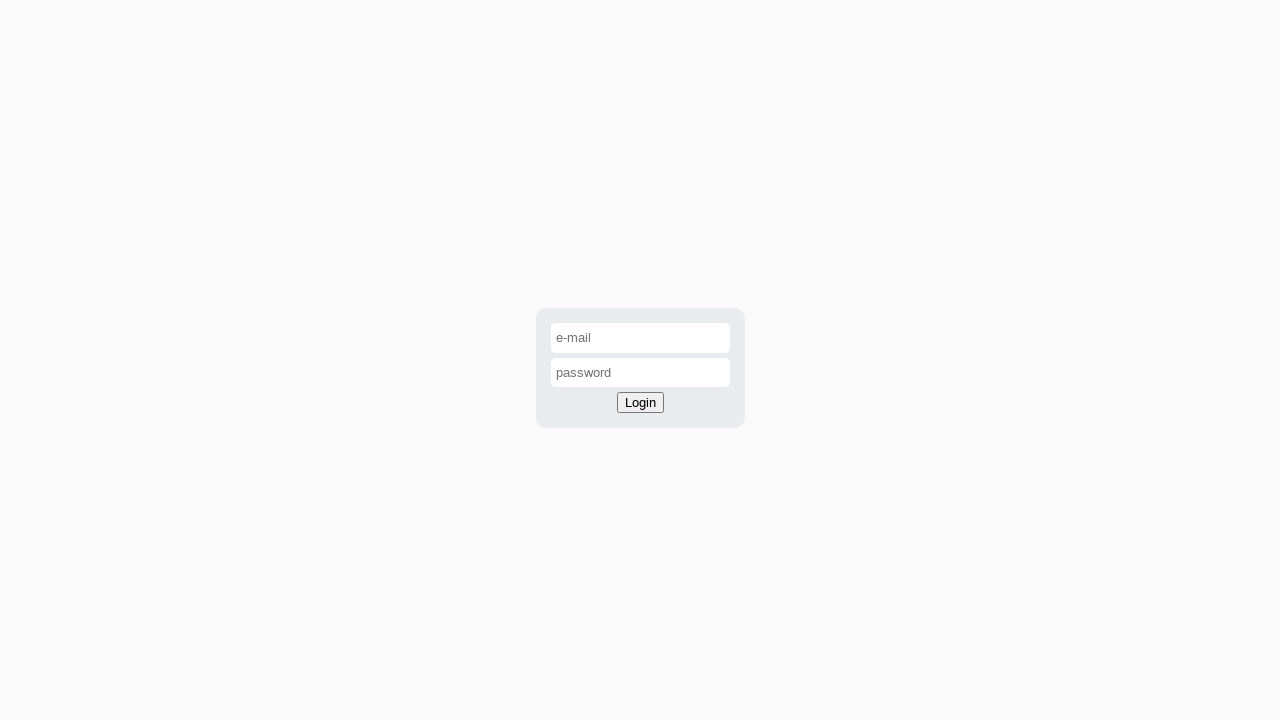

Email input field is visible
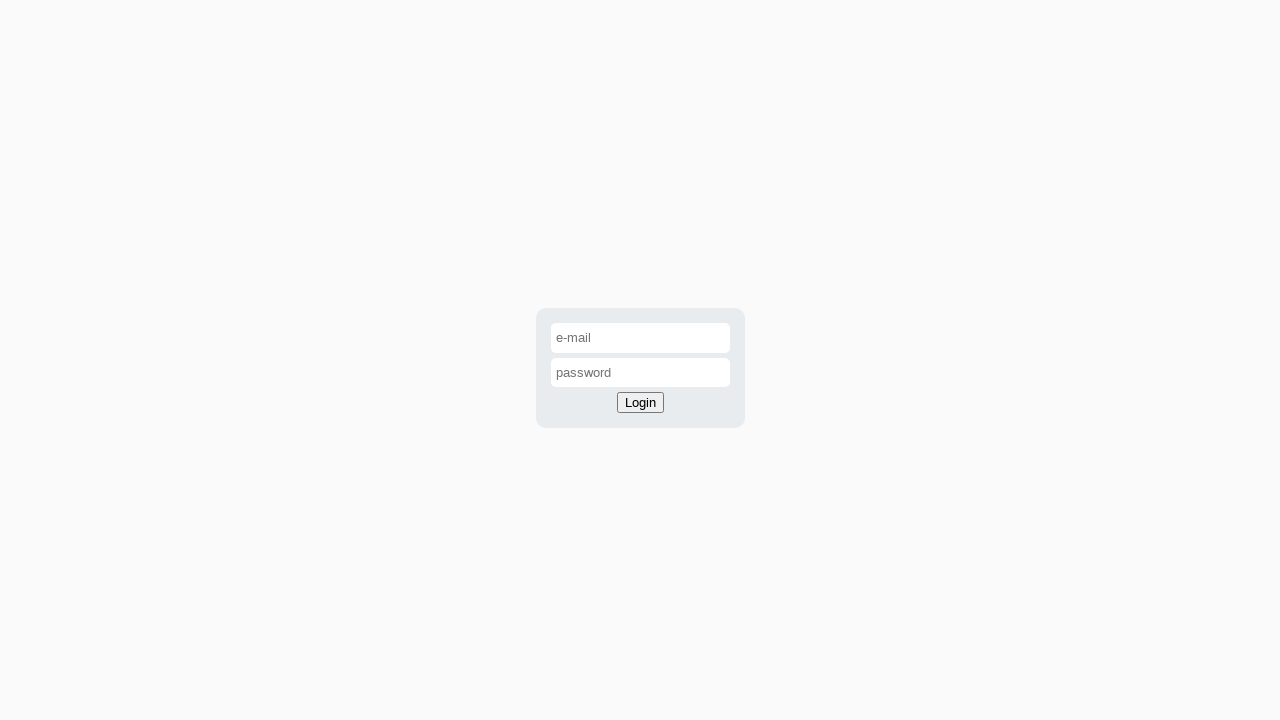

Password input field is visible
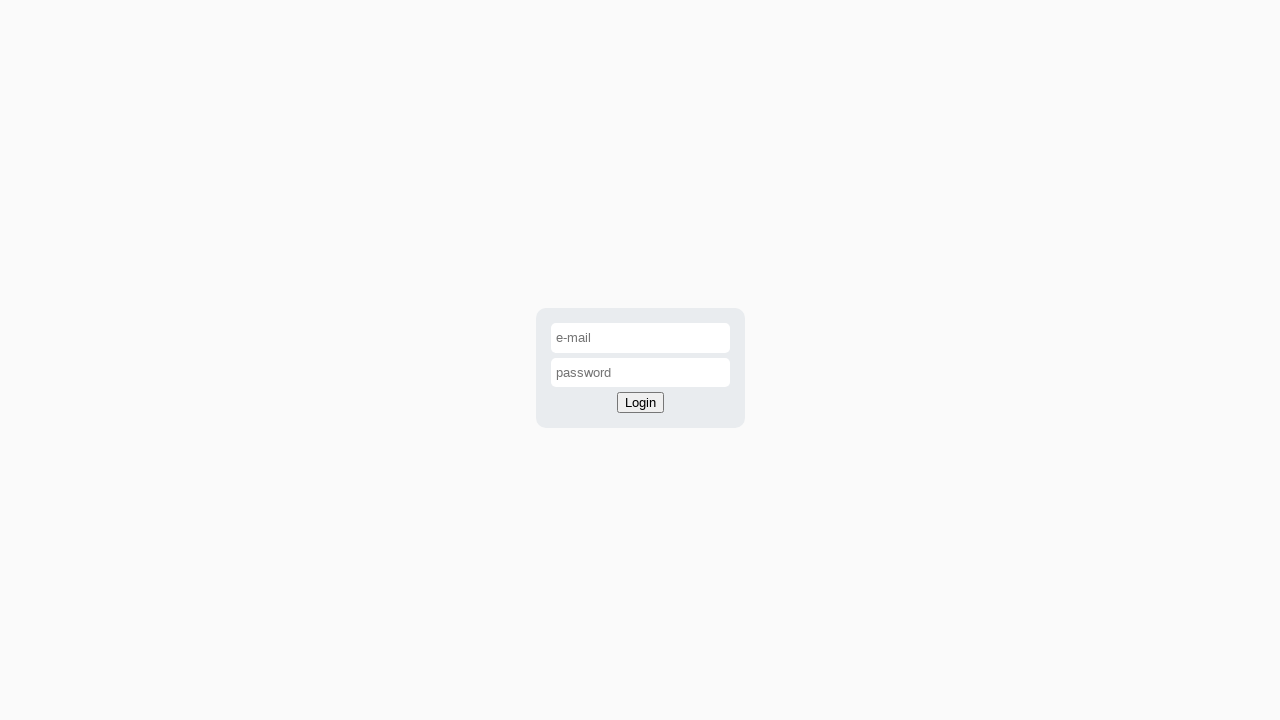

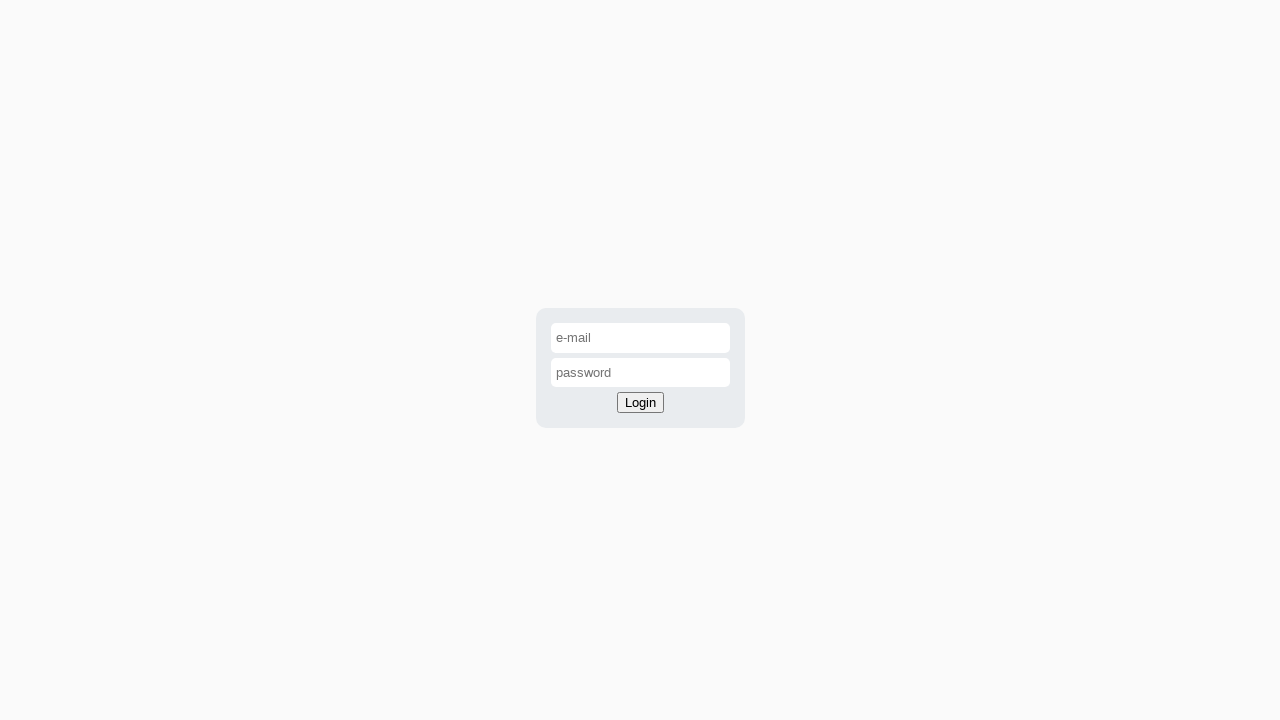